Tests Google Translate by entering text into the translation input field

Starting URL: http://translate.google.com

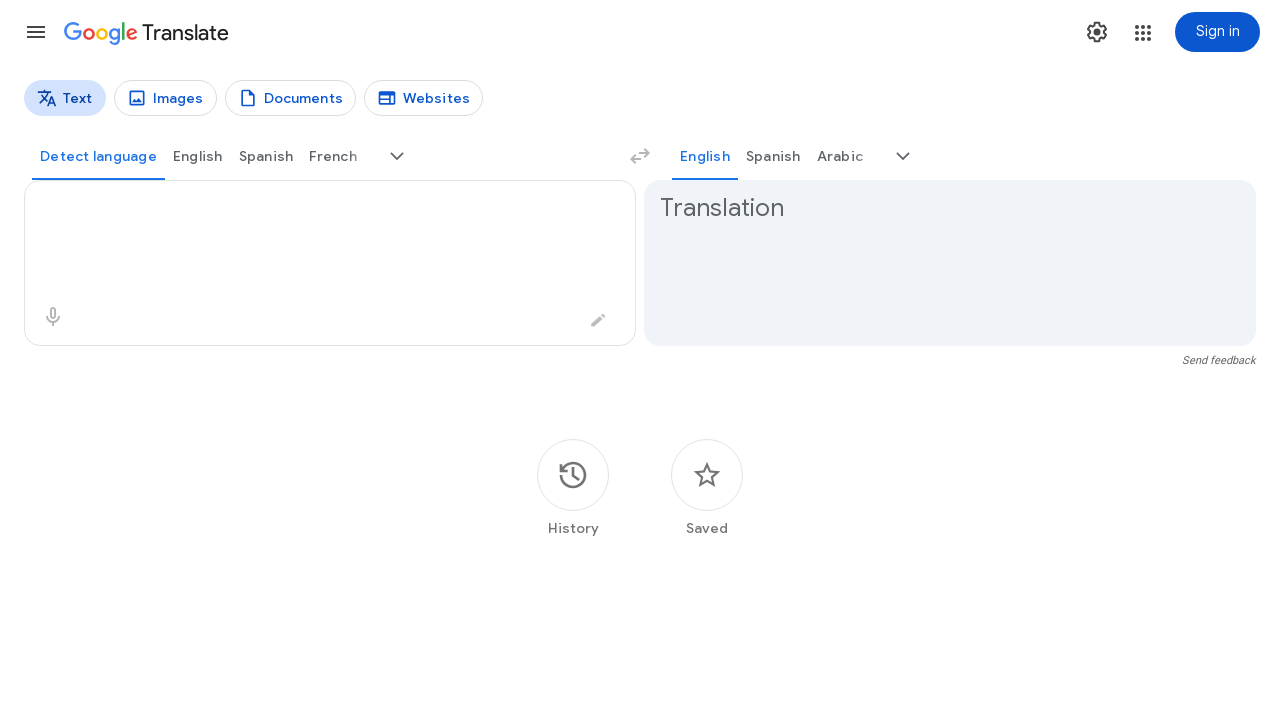

Translation input field became visible
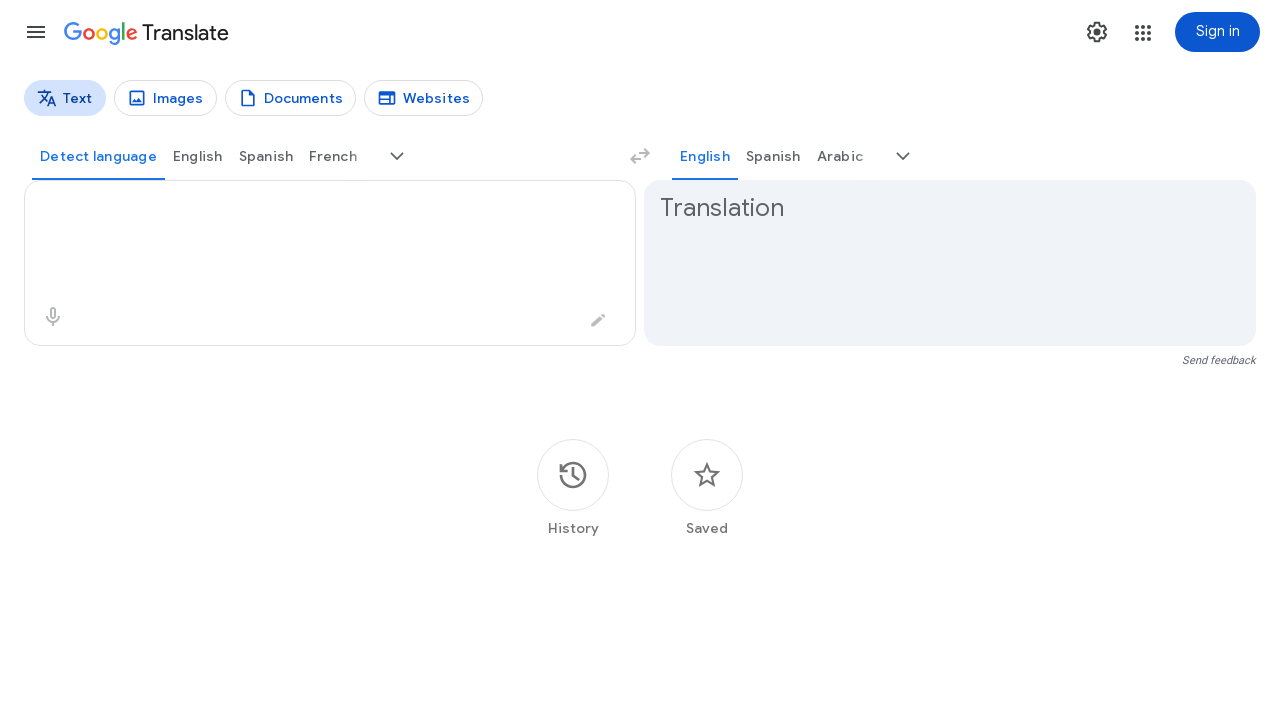

Entered 'hello' into the translation input field on .er8xn
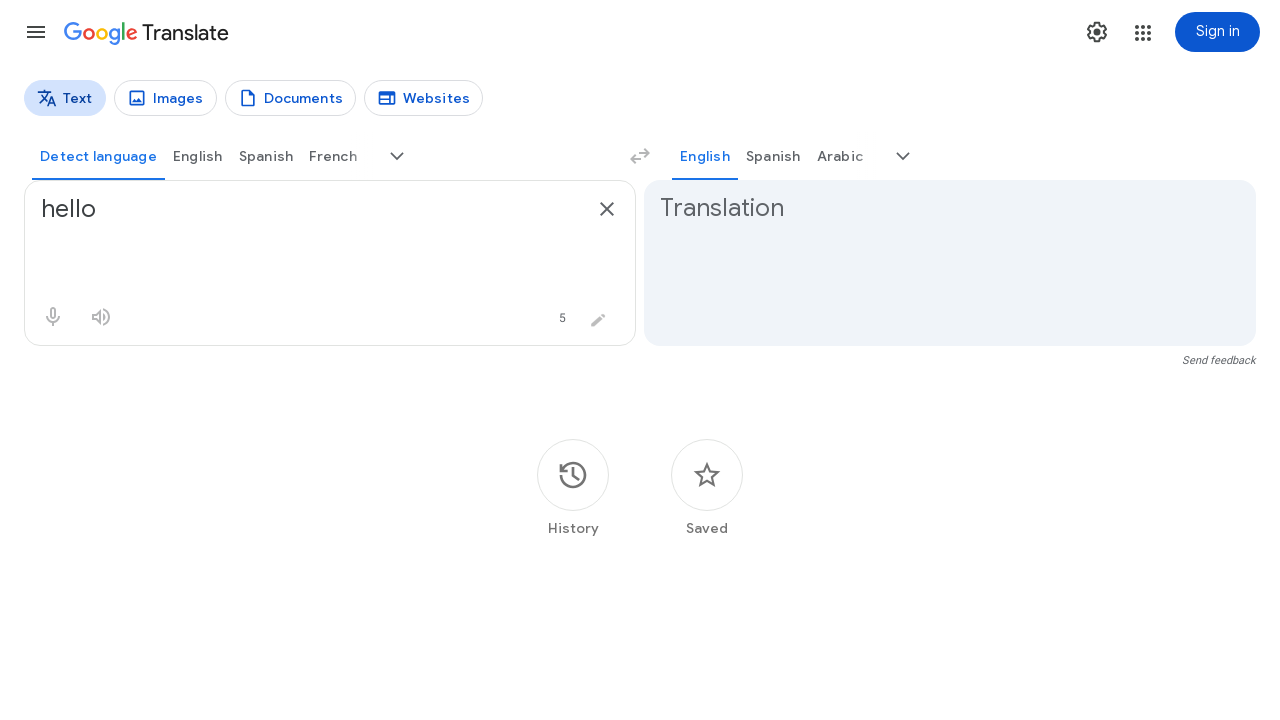

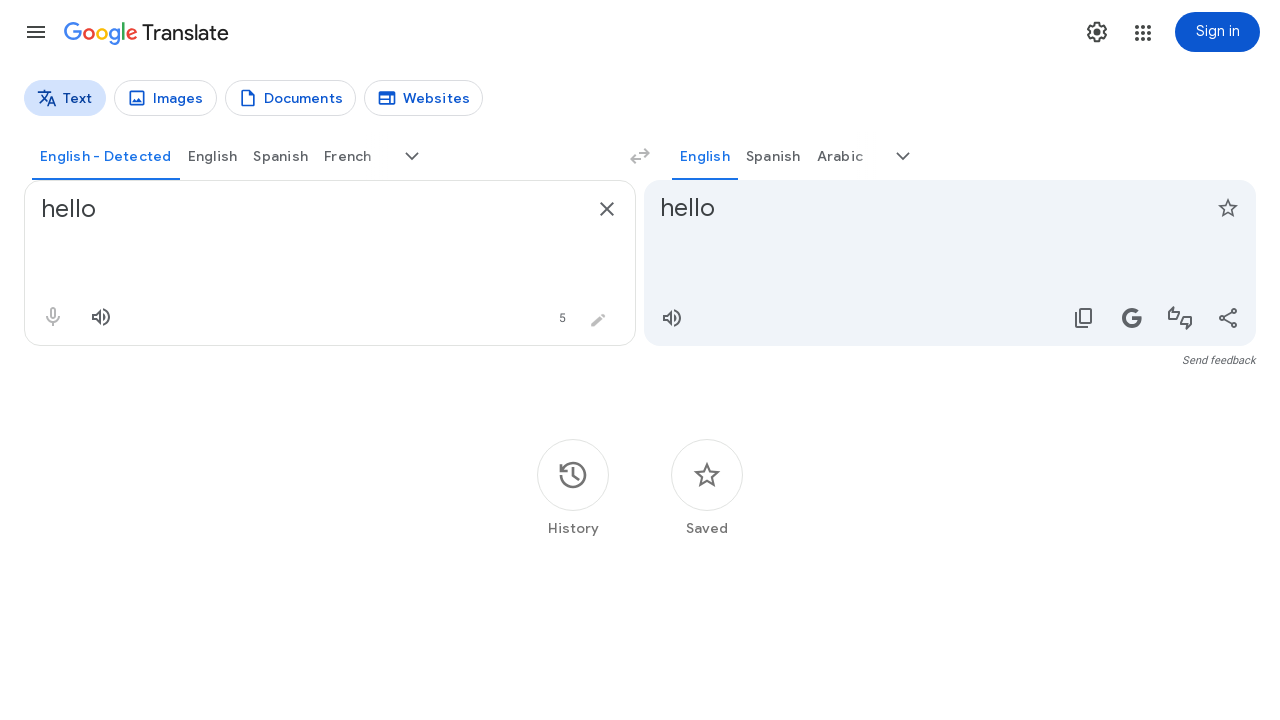